Tests that the 'Remember Me' checkbox can be clicked and becomes selected.

Starting URL: https://dev.fobesoft.com/#/login

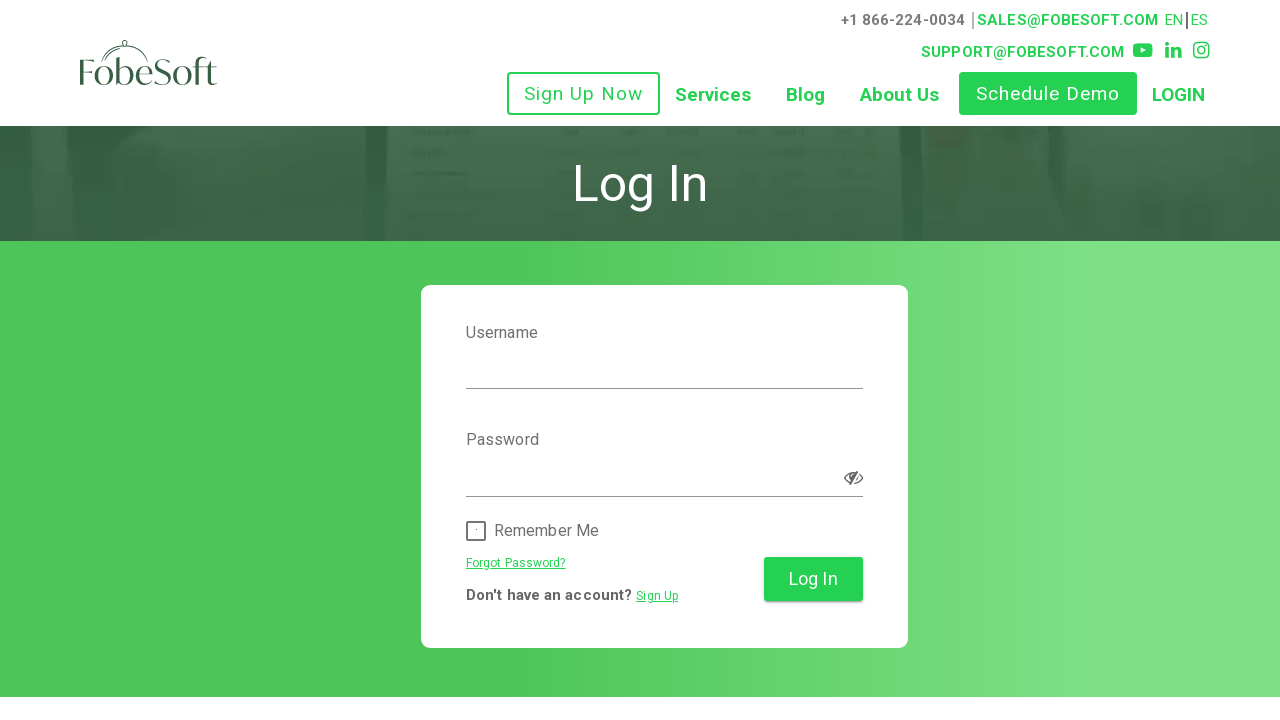

Waited for Remember Me checkbox to be visible
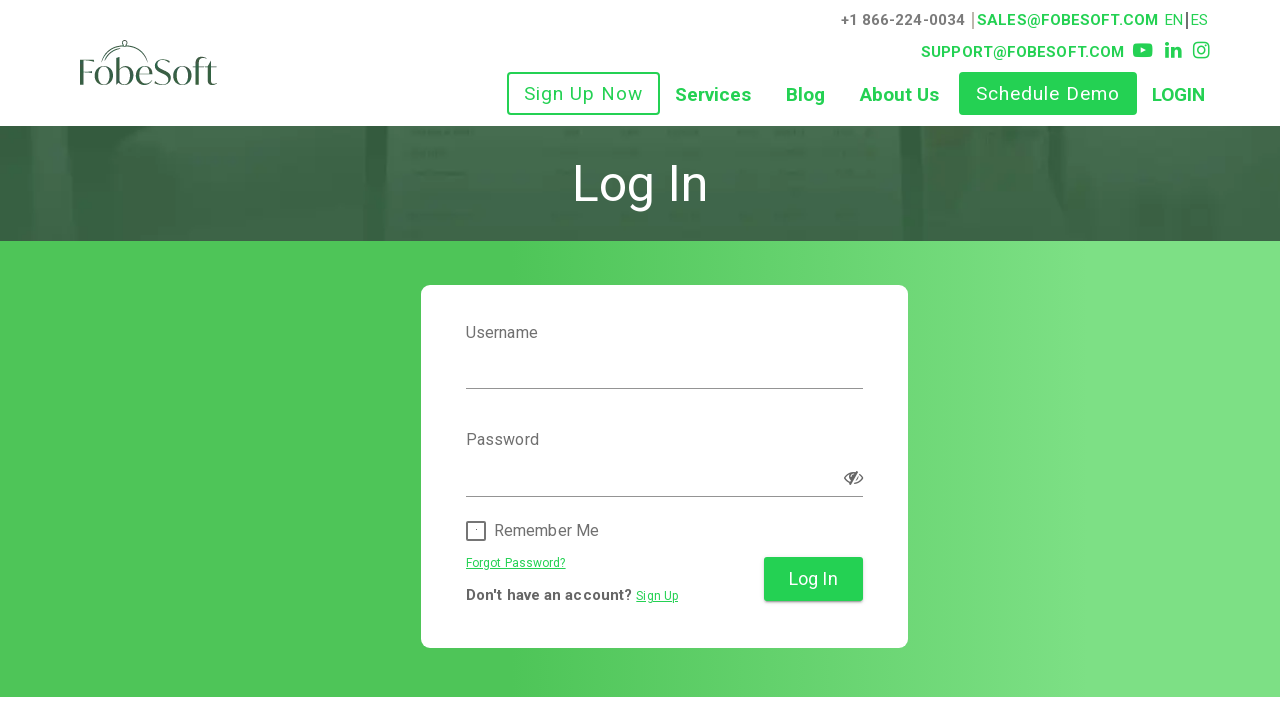

Clicked on the Remember Me checkbox at (476, 529) on input#rememberMe1-input
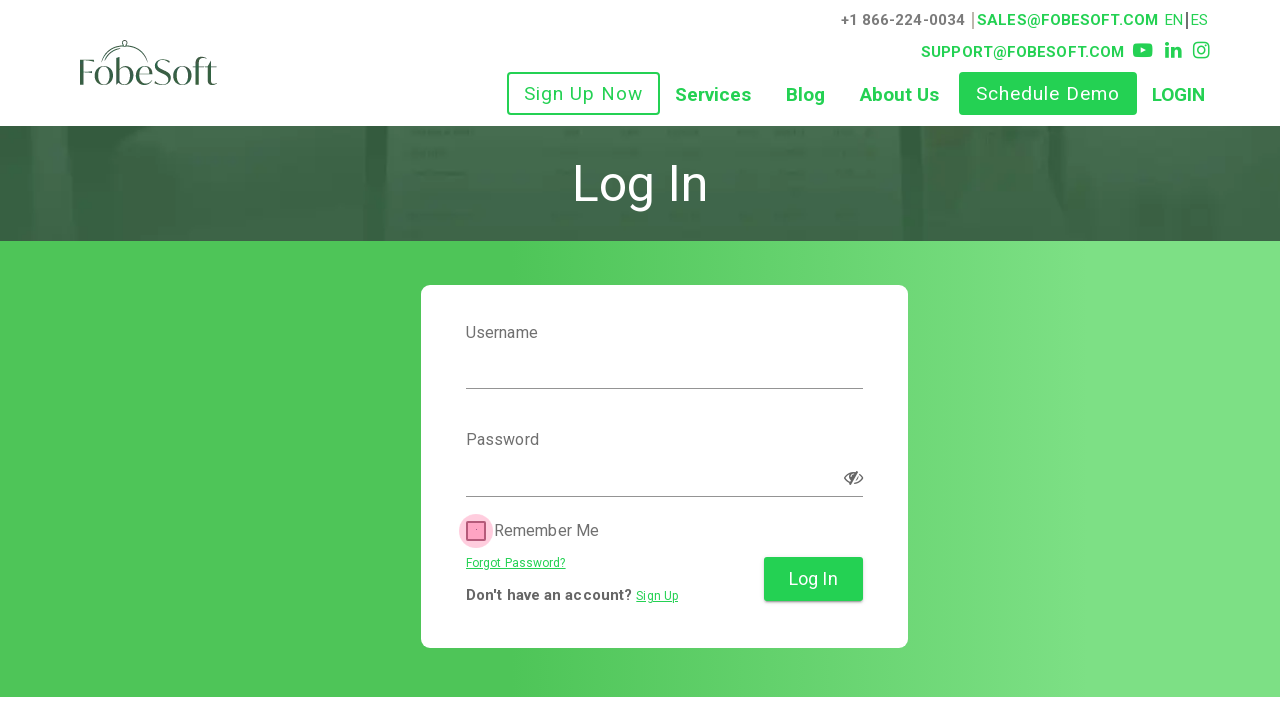

Located the Remember Me checkbox element
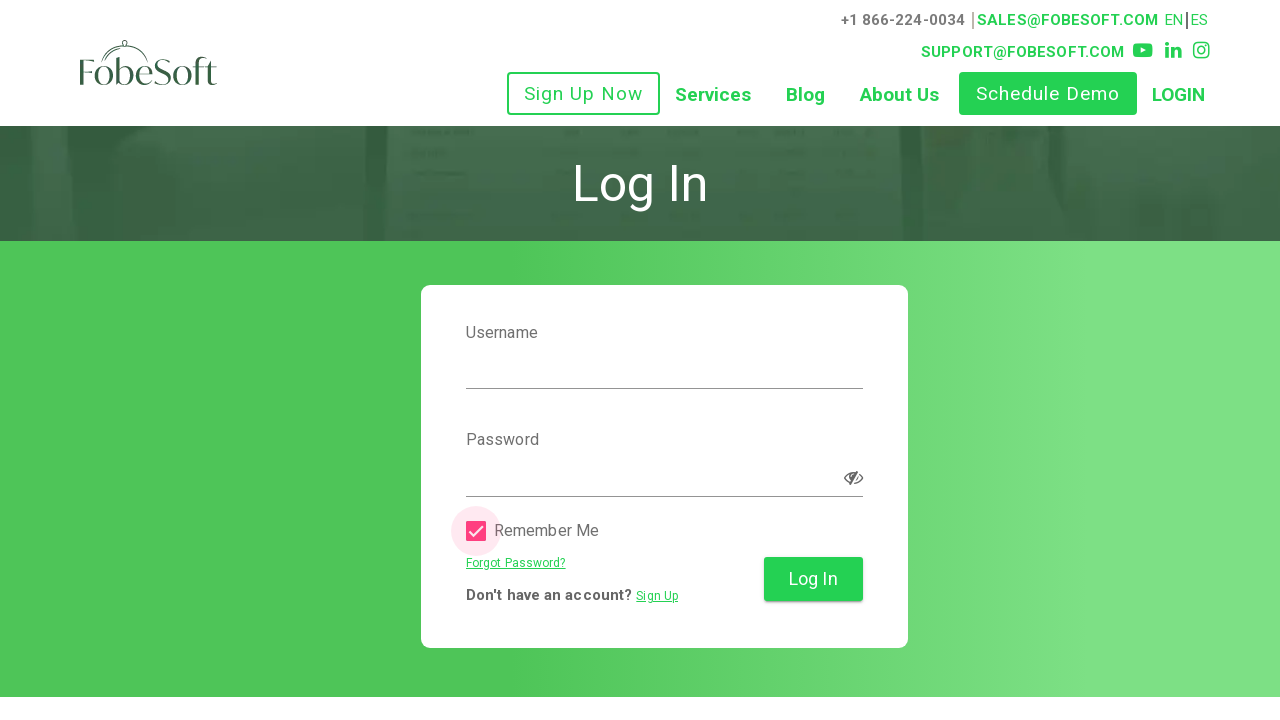

Verified that the Remember Me checkbox is selected
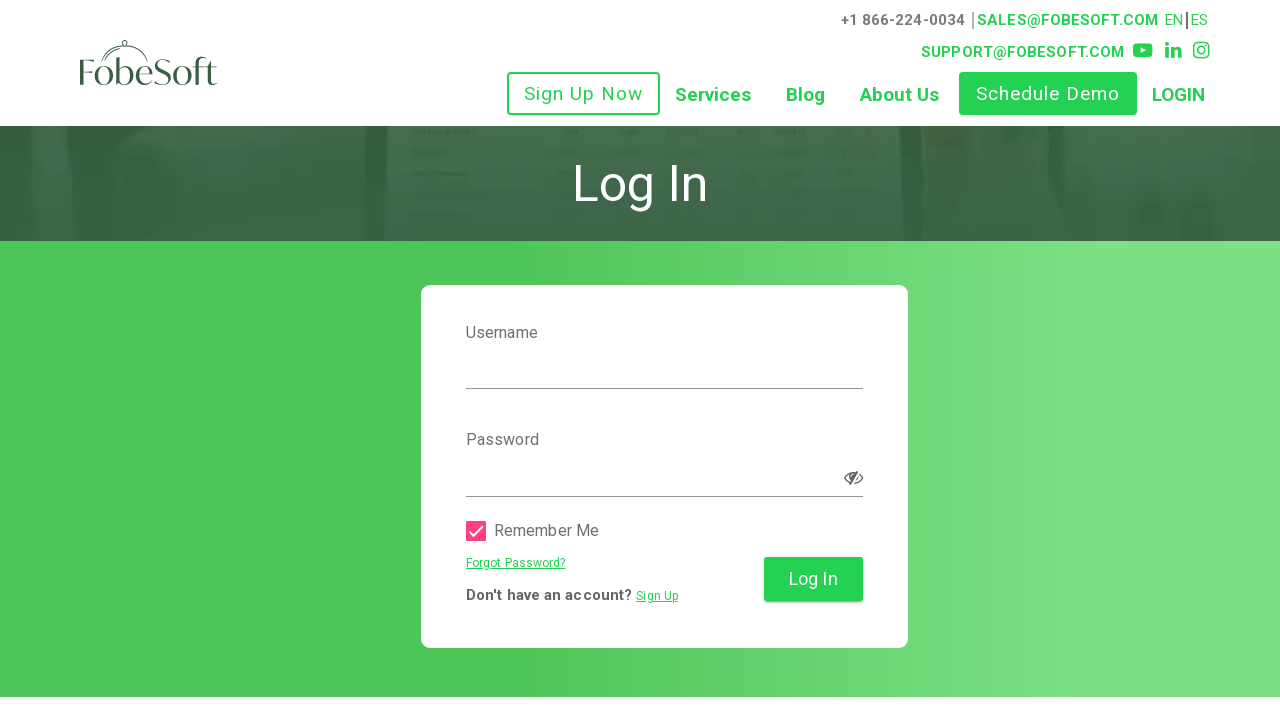

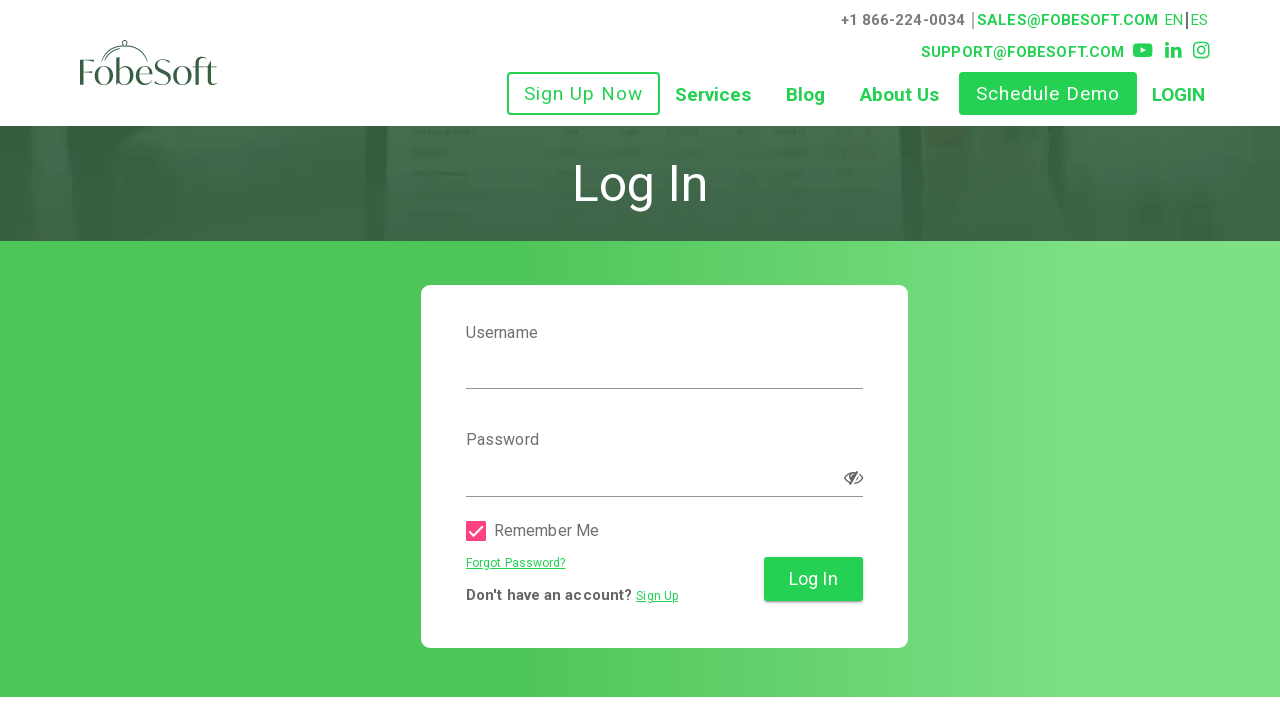